Tests popup/dialog handling, element visibility toggling, mouse hover functionality, and iframe interaction on a practice automation page.

Starting URL: https://rahulshettyacademy.com/AutomationPractice/

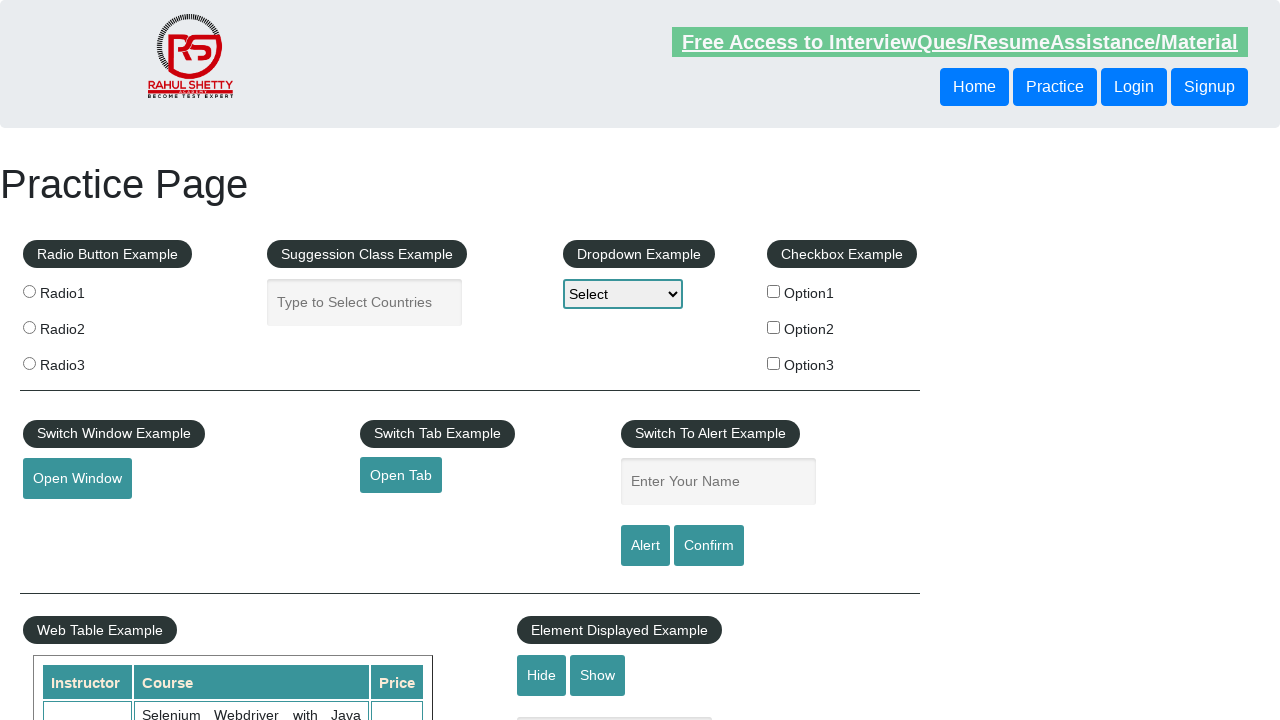

Verified displayed text element is visible
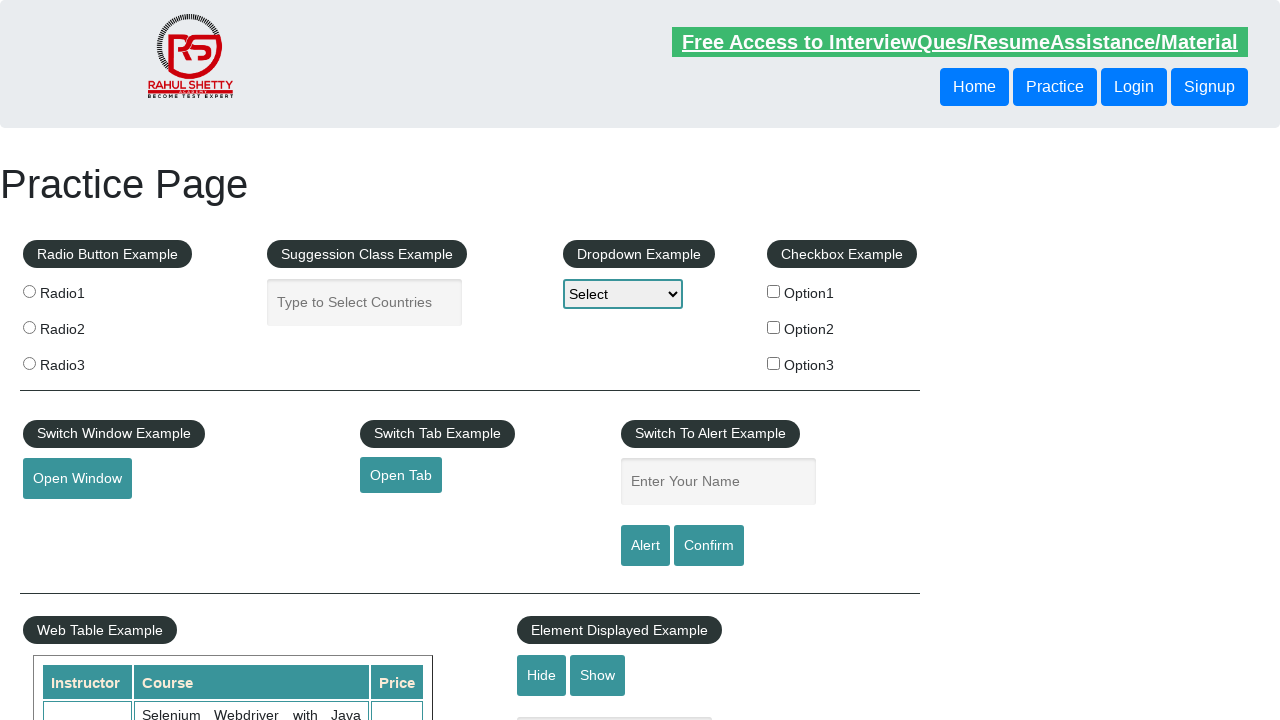

Clicked hide button to hide text element at (542, 675) on #hide-textbox
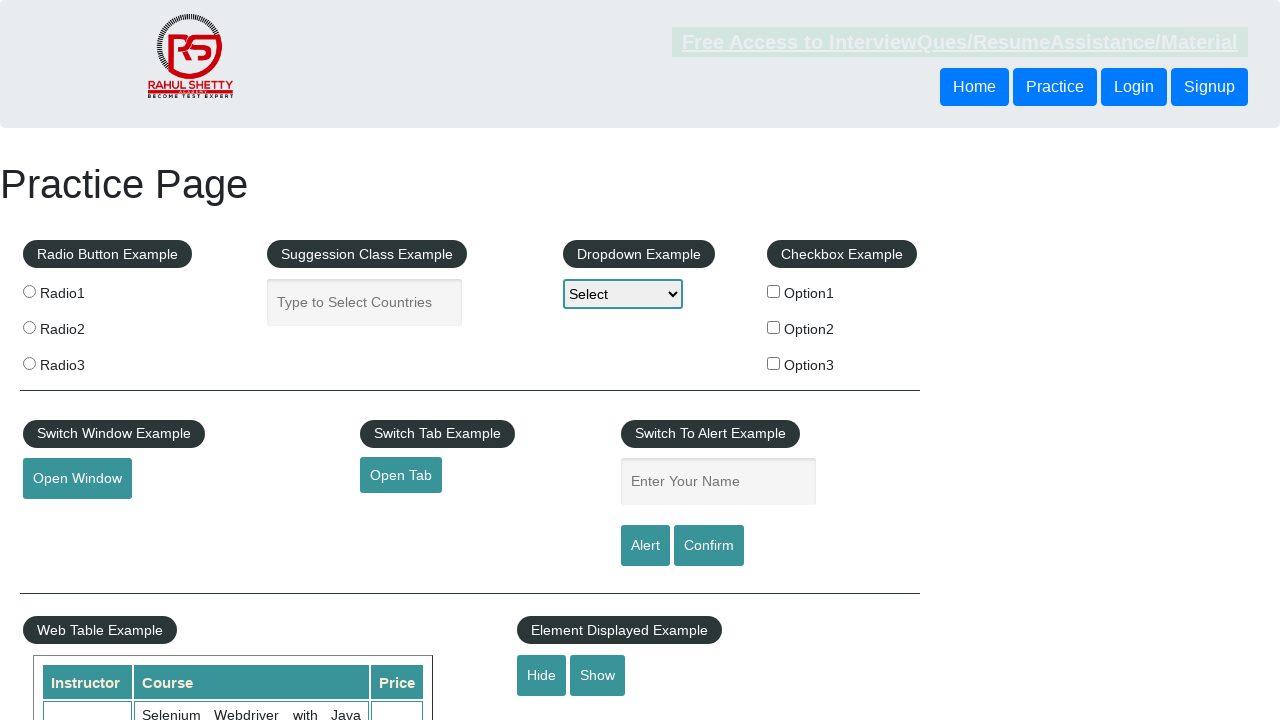

Verified text element is now hidden
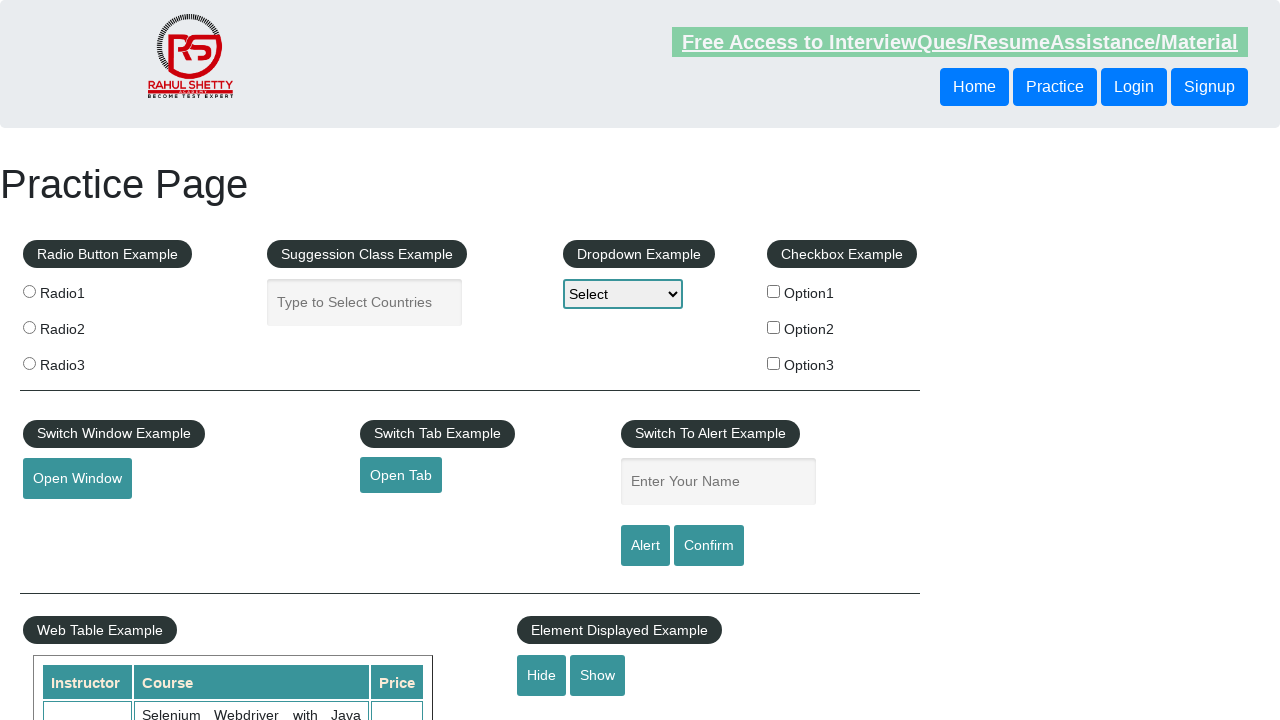

Set up dialog handler to accept dialogs
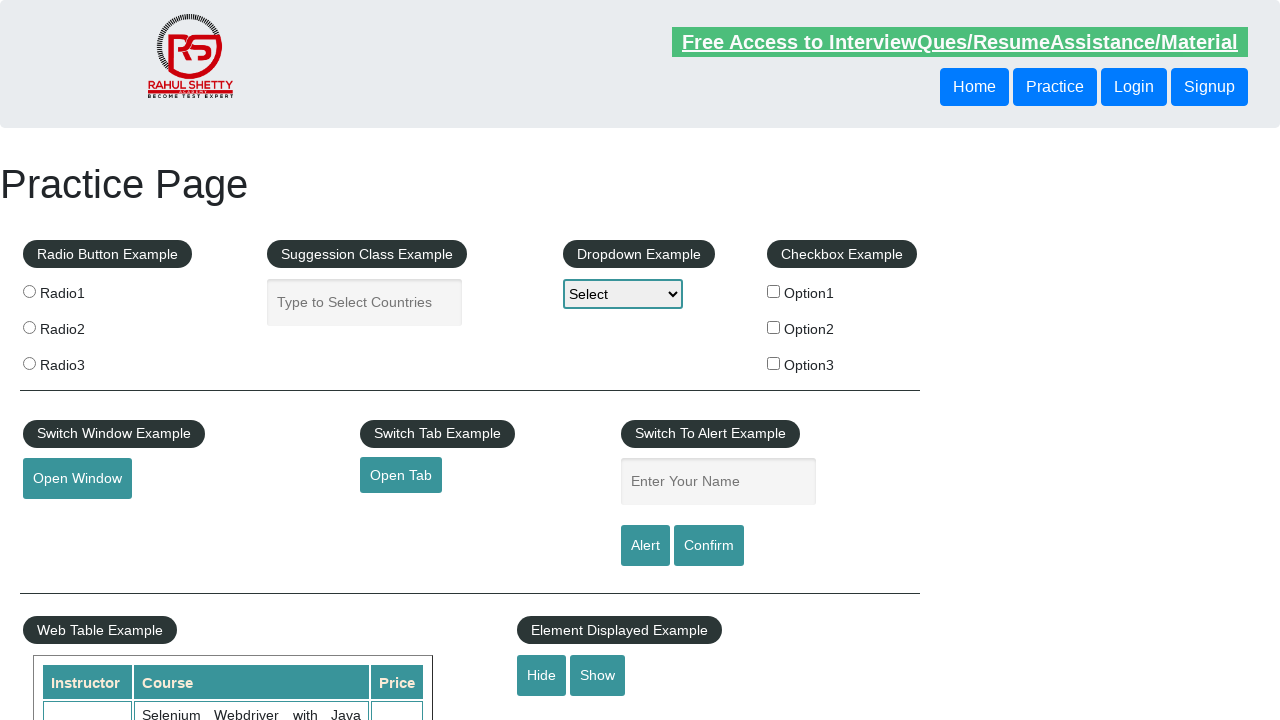

Clicked confirm button which triggered and accepted a dialog at (709, 546) on #confirmbtn
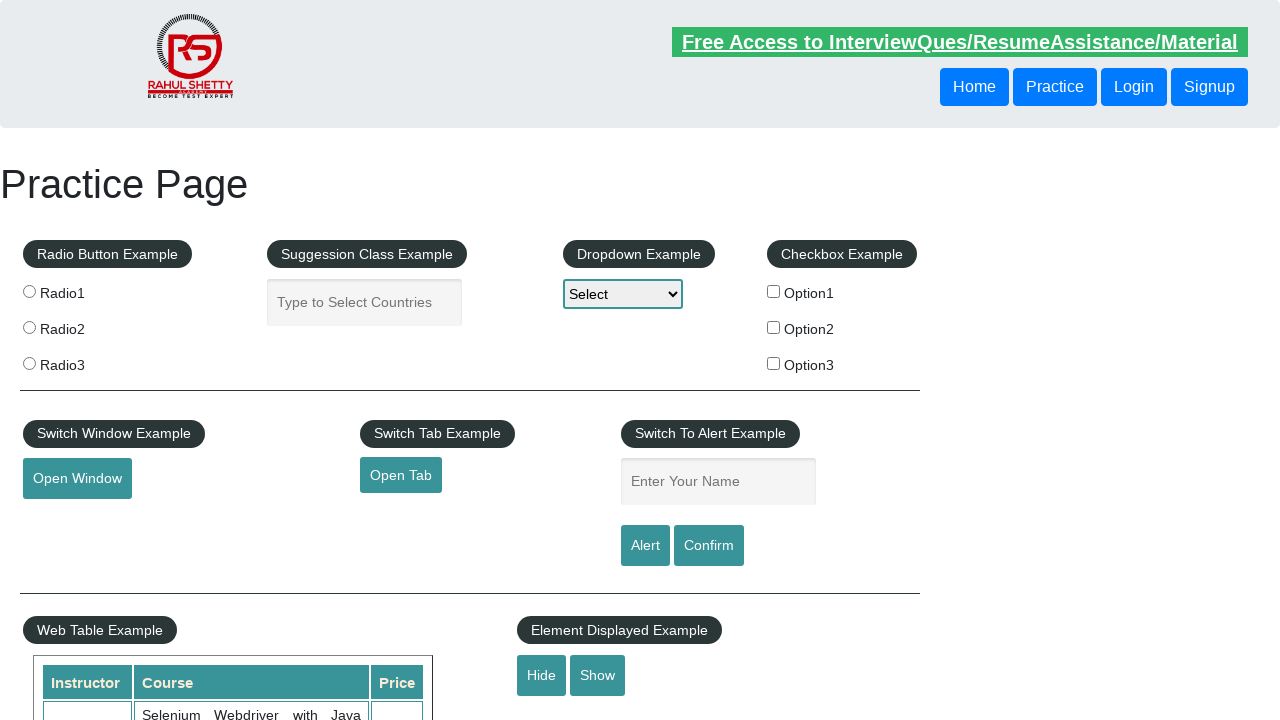

Hovered over mouse hover element at (83, 361) on #mousehover
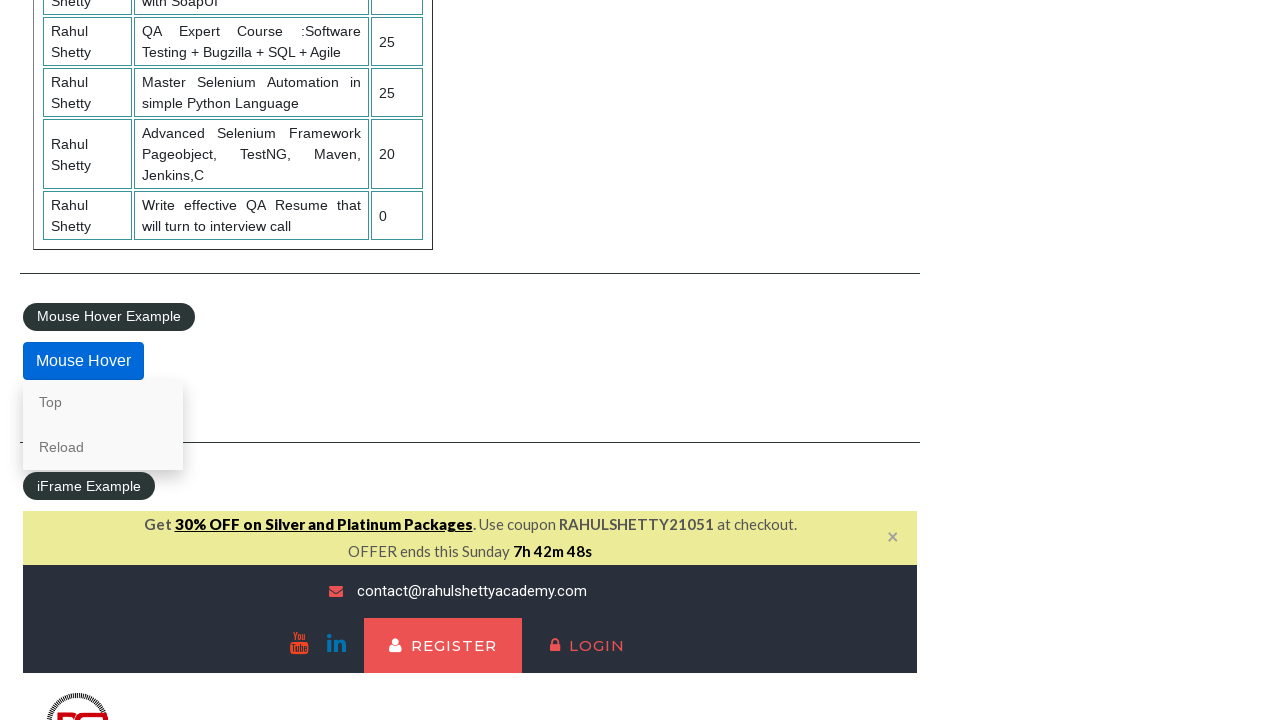

Clicked lifetime access link in iframe at (307, 360) on #courses-iframe >> internal:control=enter-frame >> li a[href*="lifetime-access"]
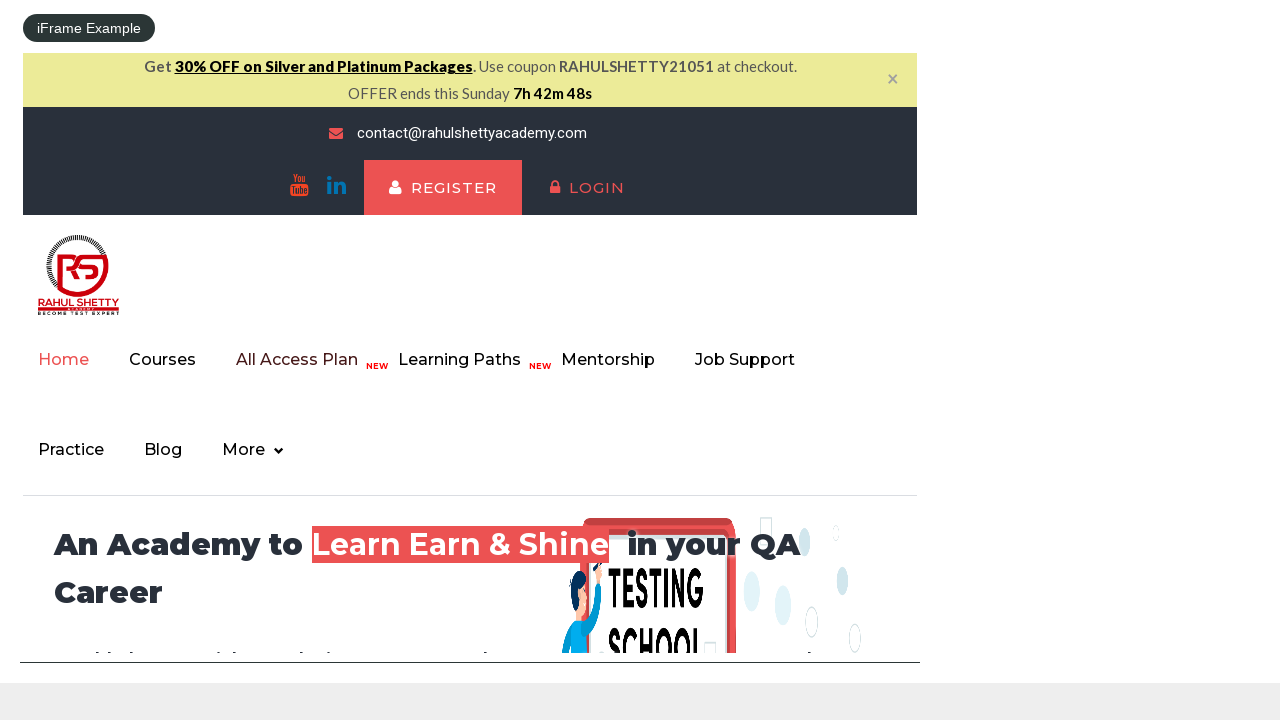

Verified subscribers text appeared in iframe
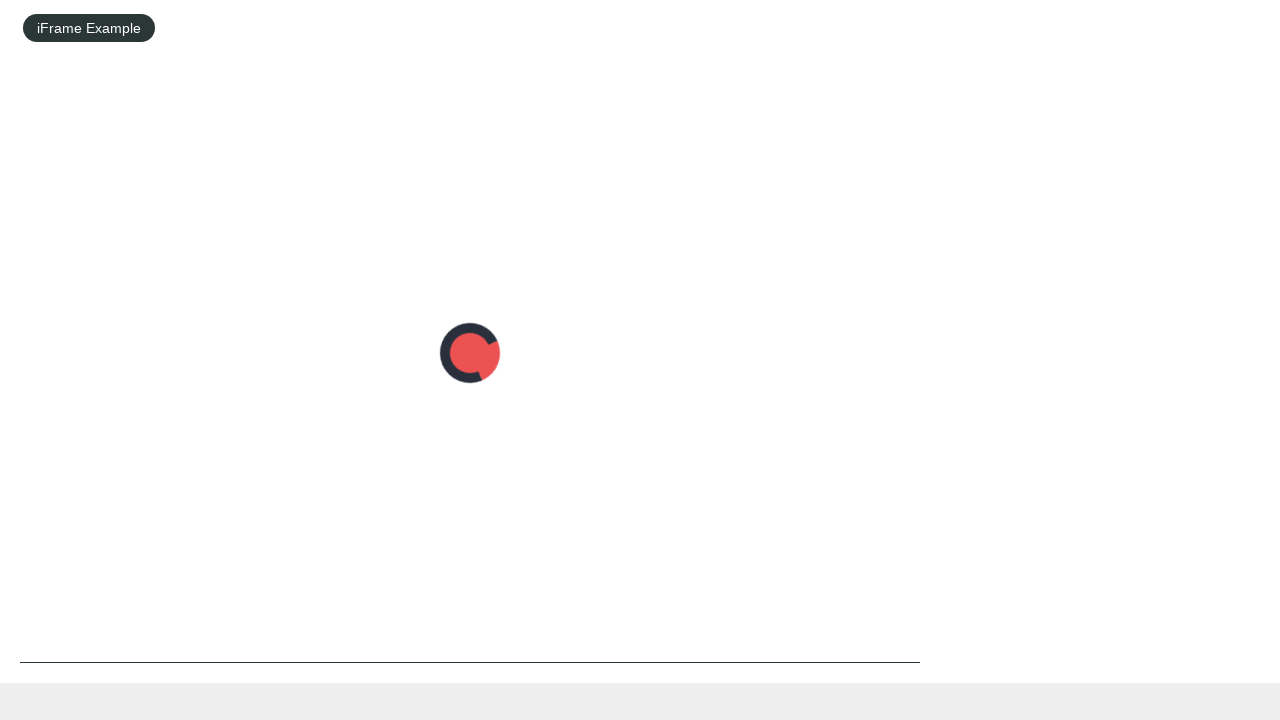

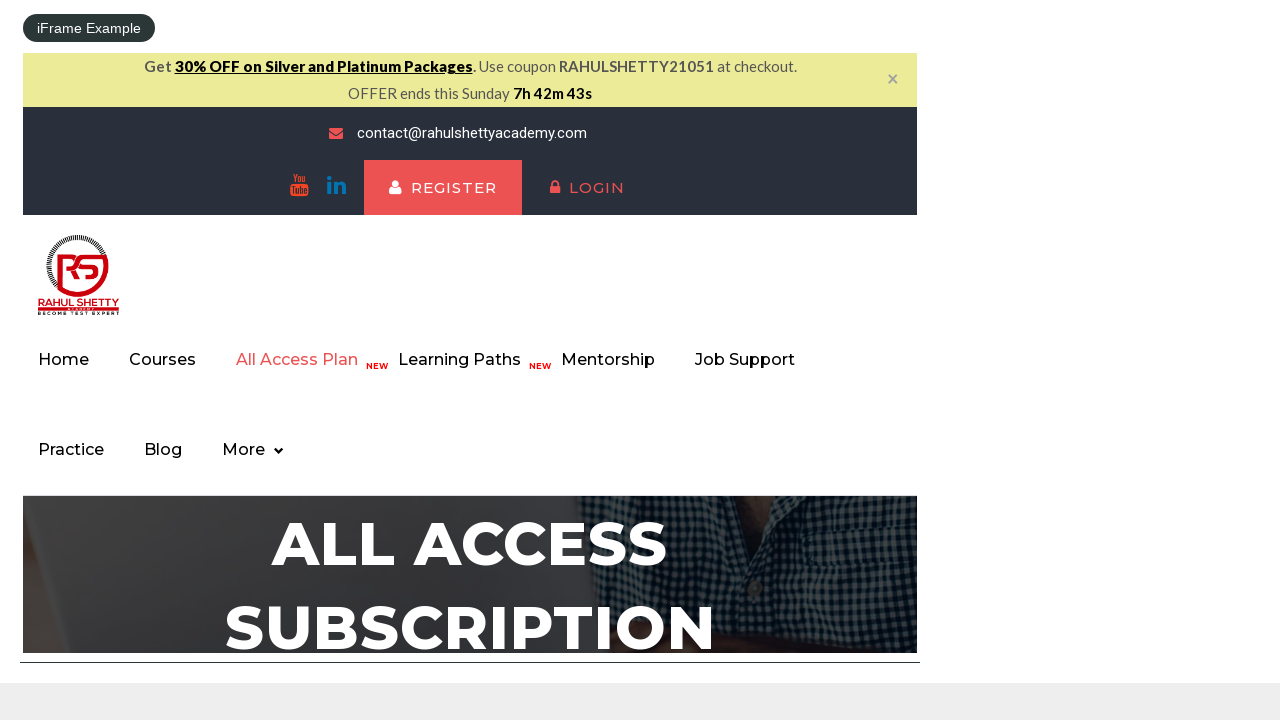